Tests checkbox interaction by finding checkboxes on the page and selecting the first unchecked checkbox

Starting URL: https://the-internet.herokuapp.com/checkboxes

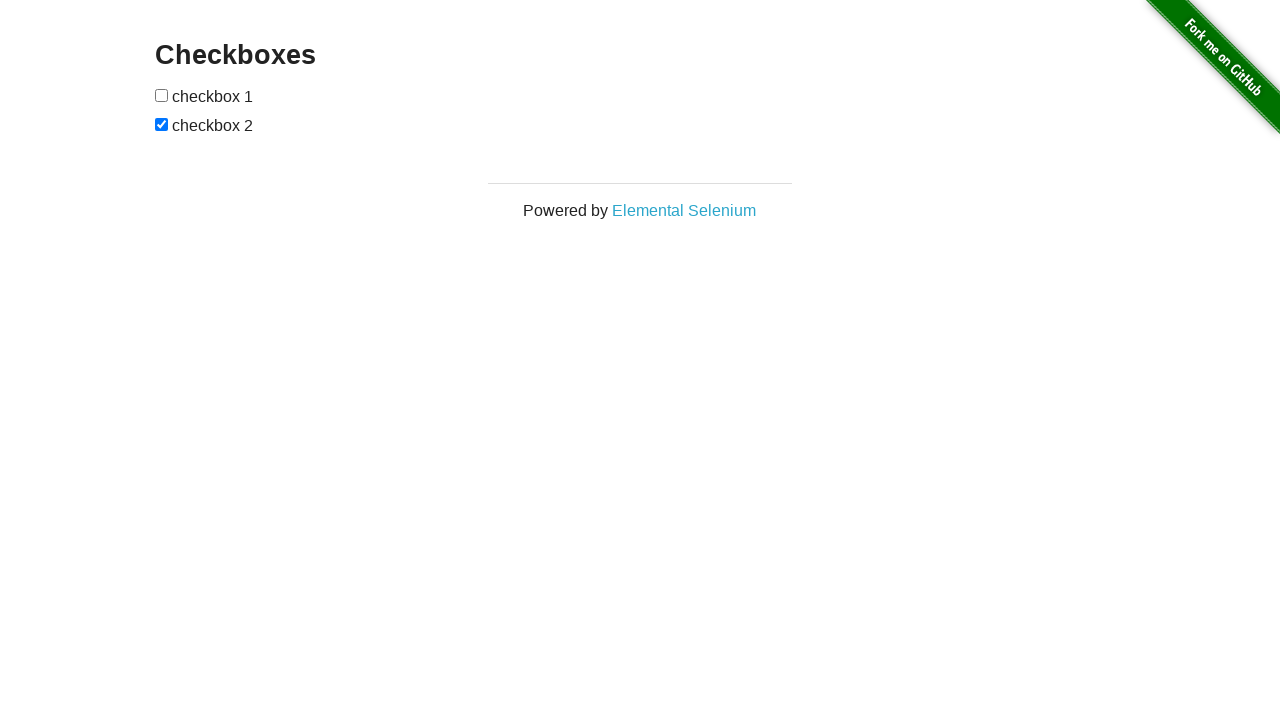

Retrieved all checkboxes on the page
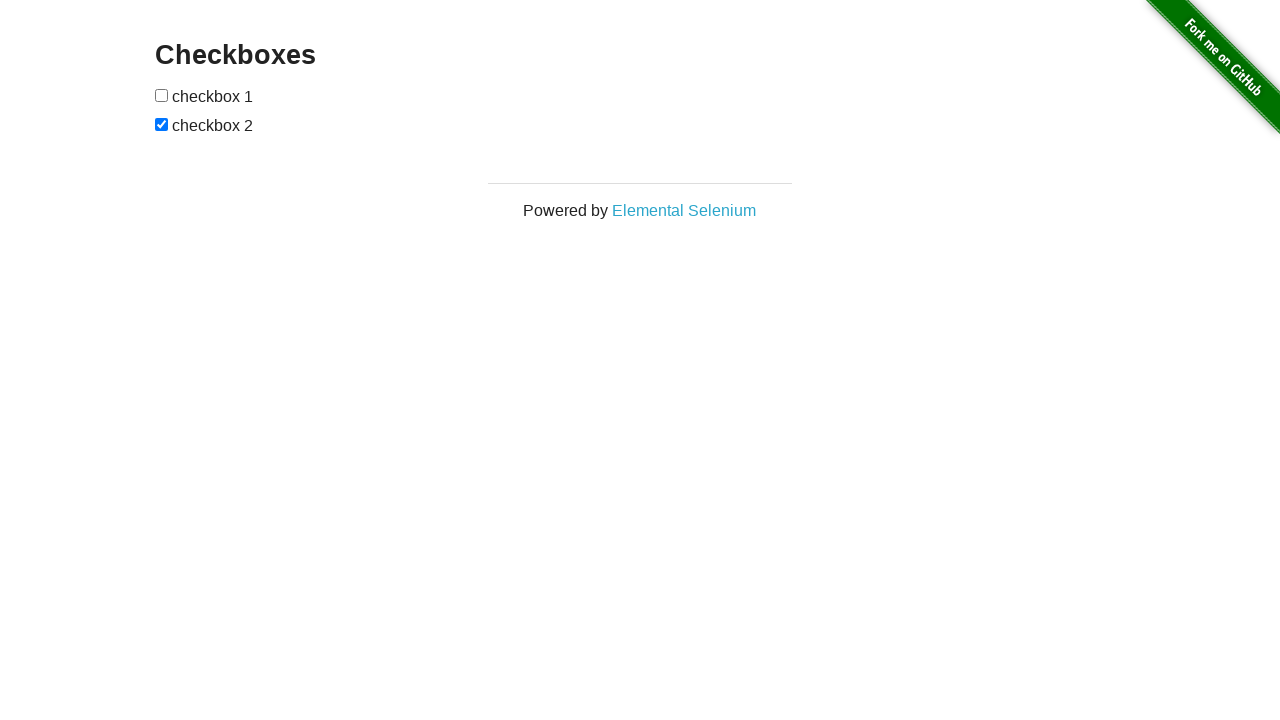

Located the first checkbox element
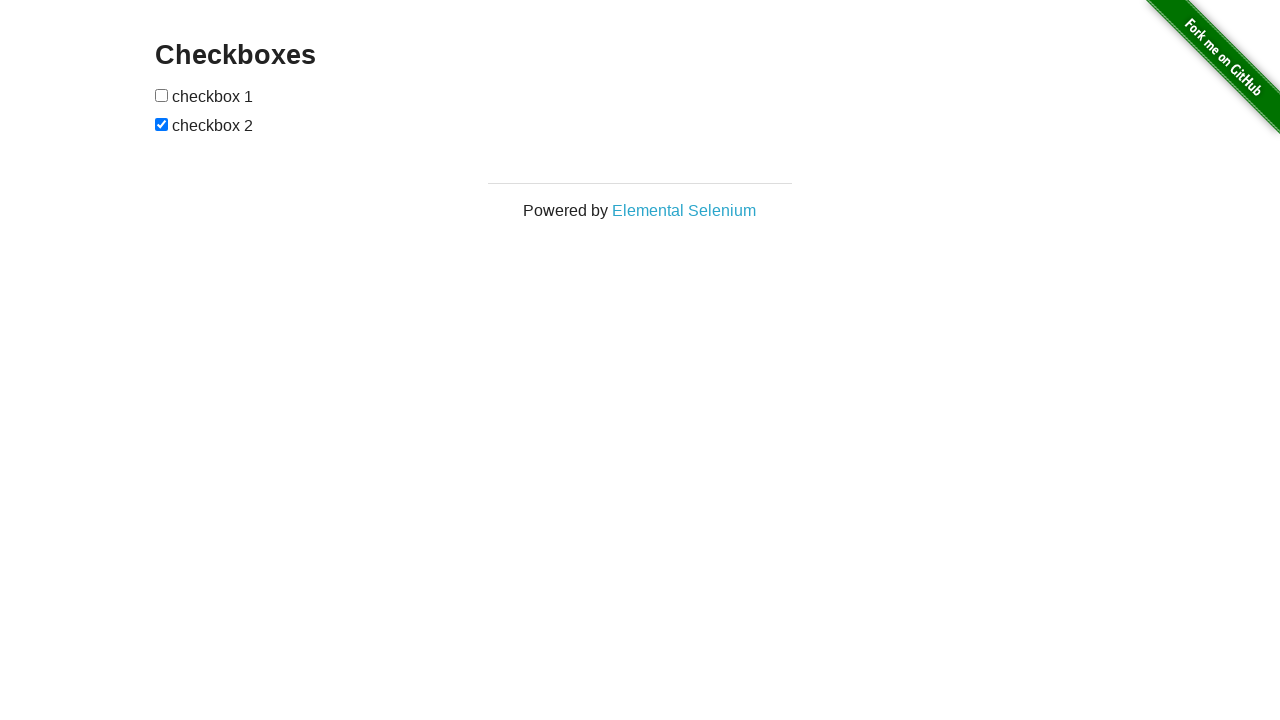

Verified first checkbox is unchecked
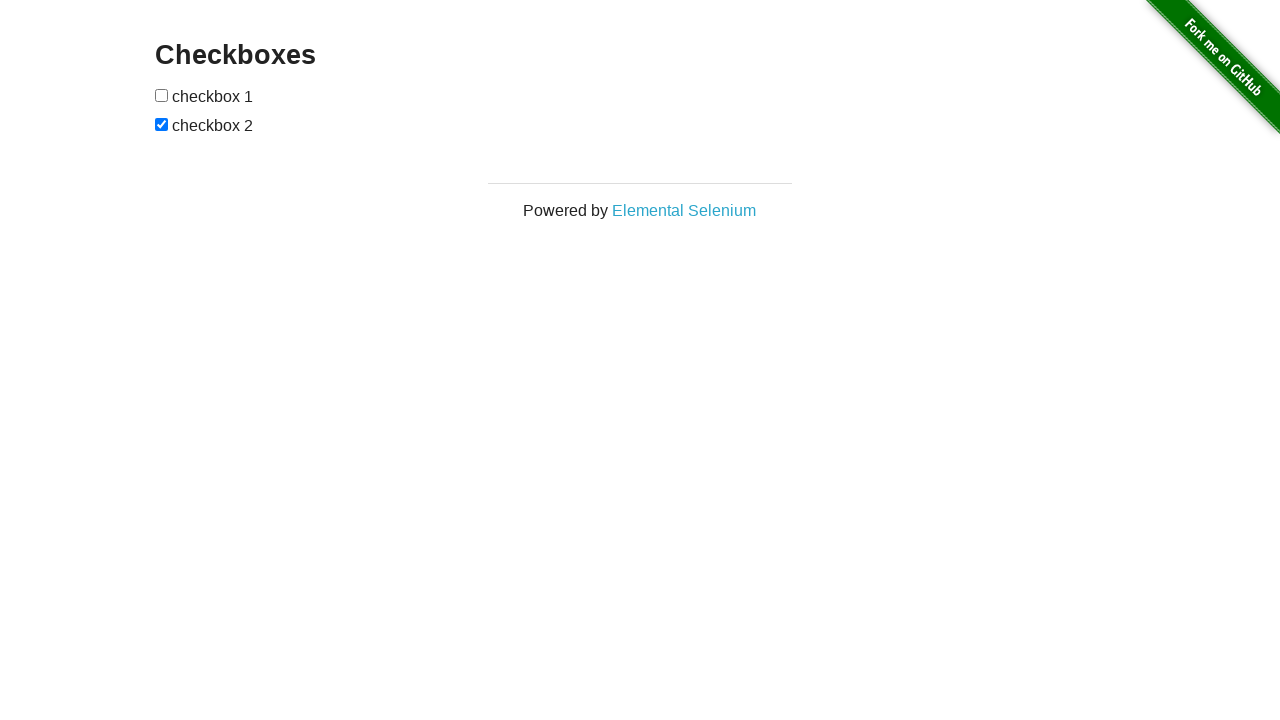

Clicked the first unchecked checkbox to select it at (162, 95) on input[type='checkbox'] >> nth=0
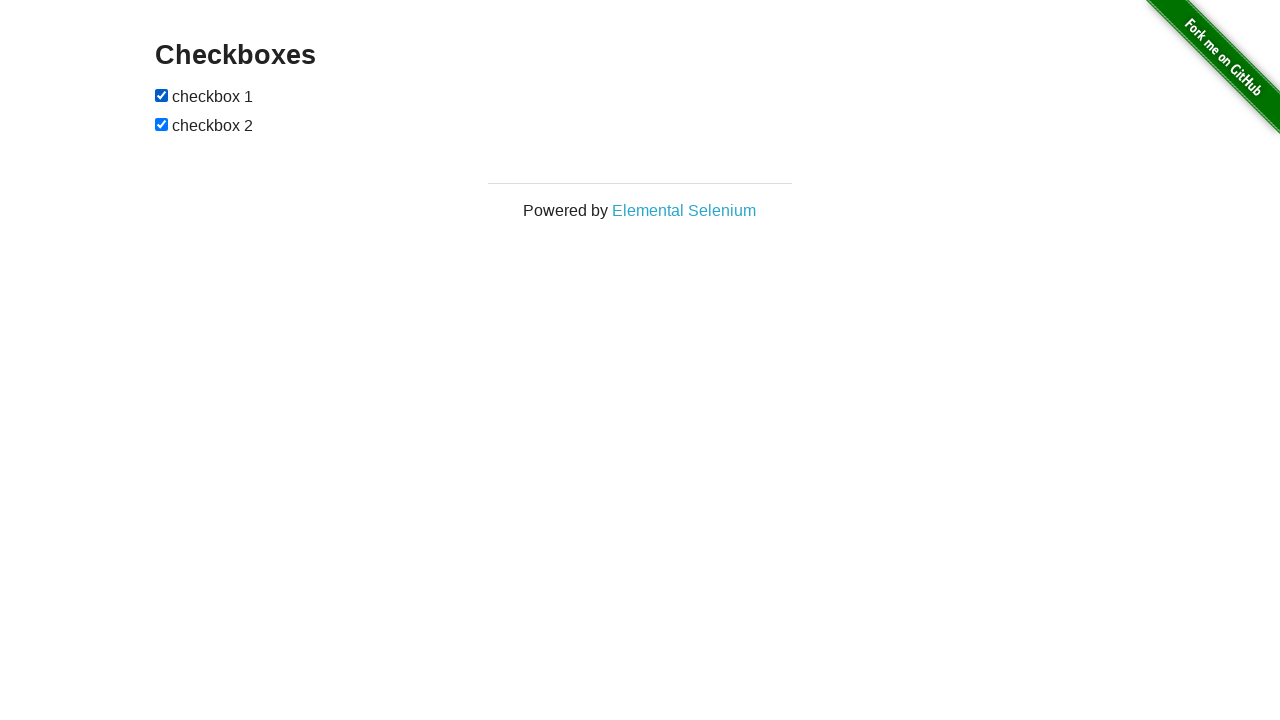

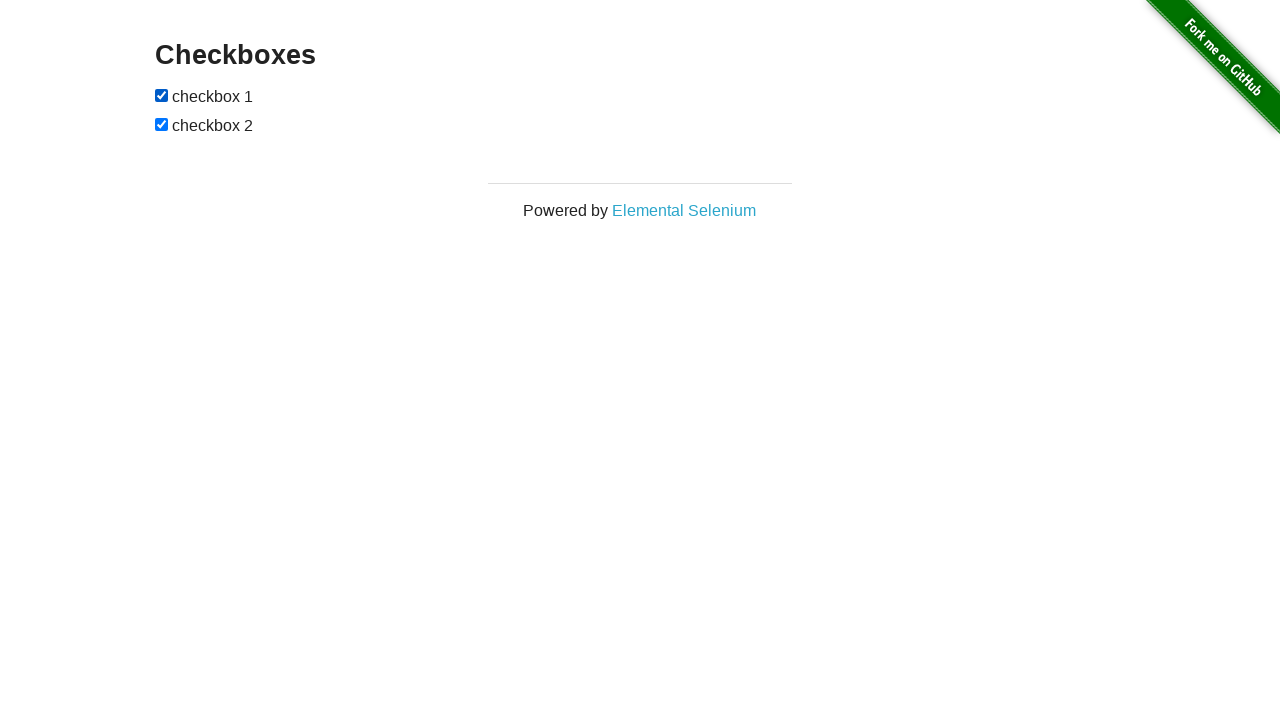